Tests dropdown selection functionality by selecting different options from a select element

Starting URL: https://www.selenium.dev/selenium/web/web-form.html

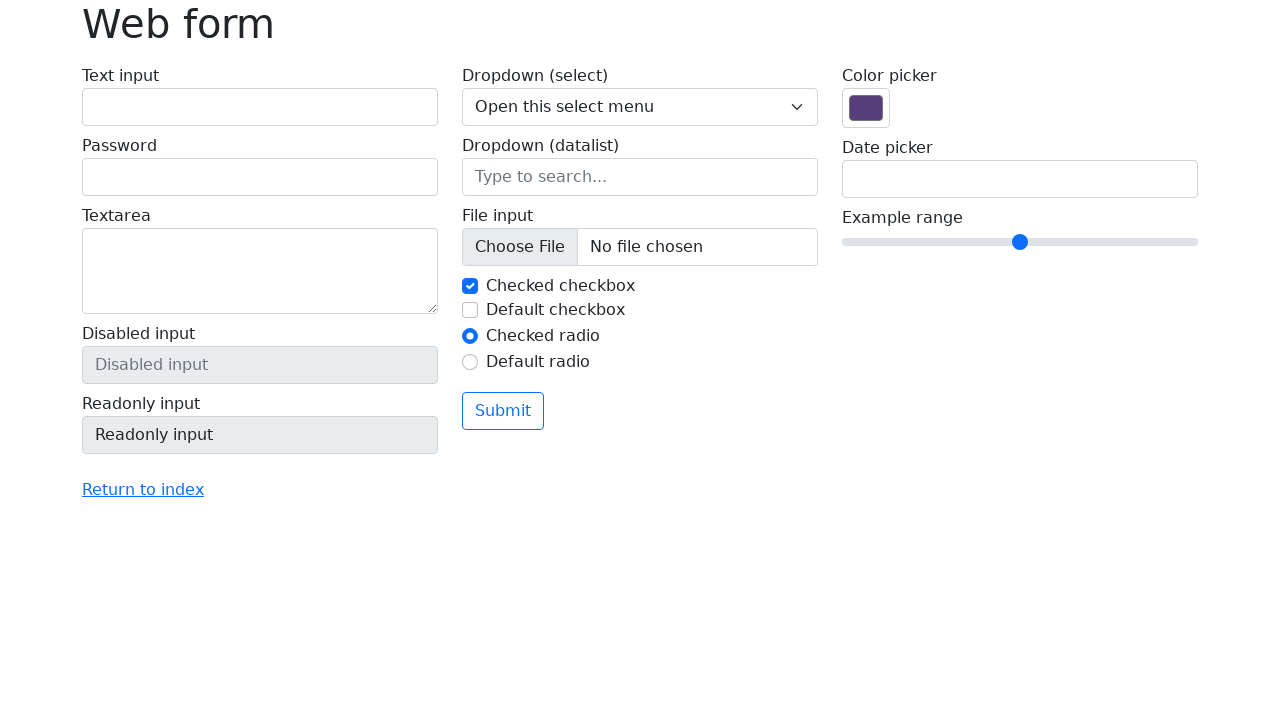

Located dropdown select element with name 'my-select'
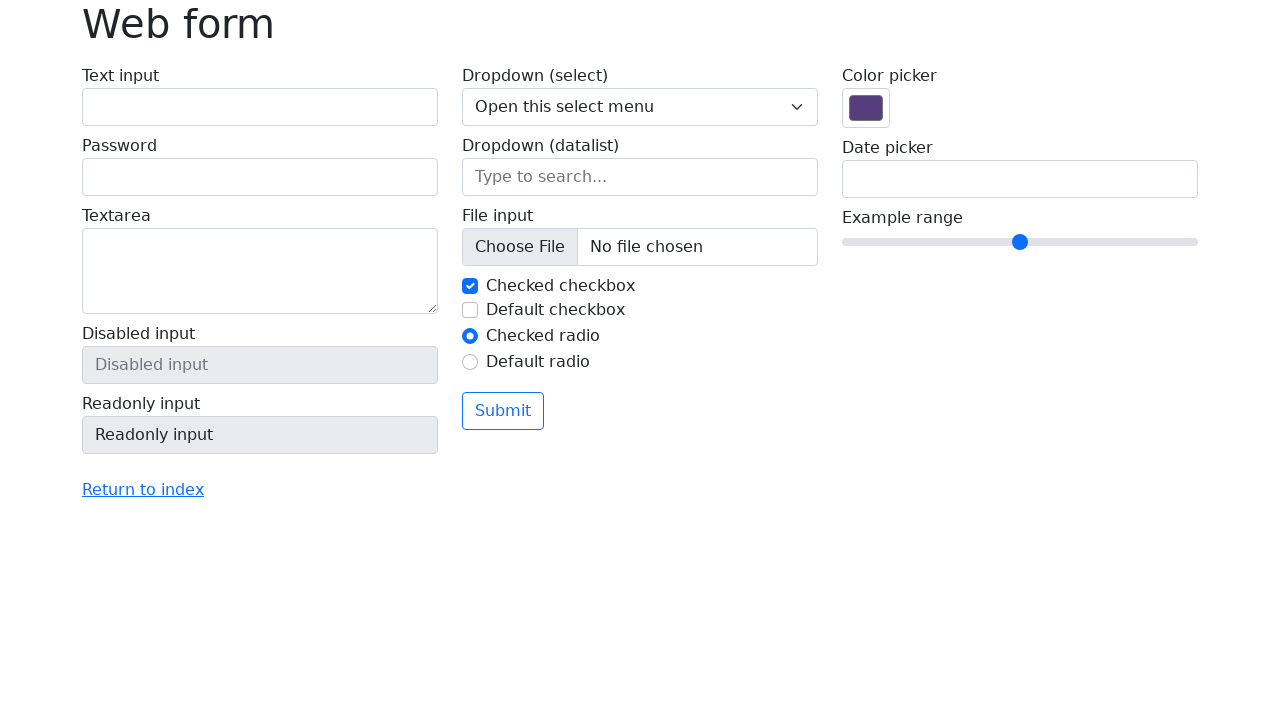

Selected first option (index 0) from dropdown on select[name='my-select']
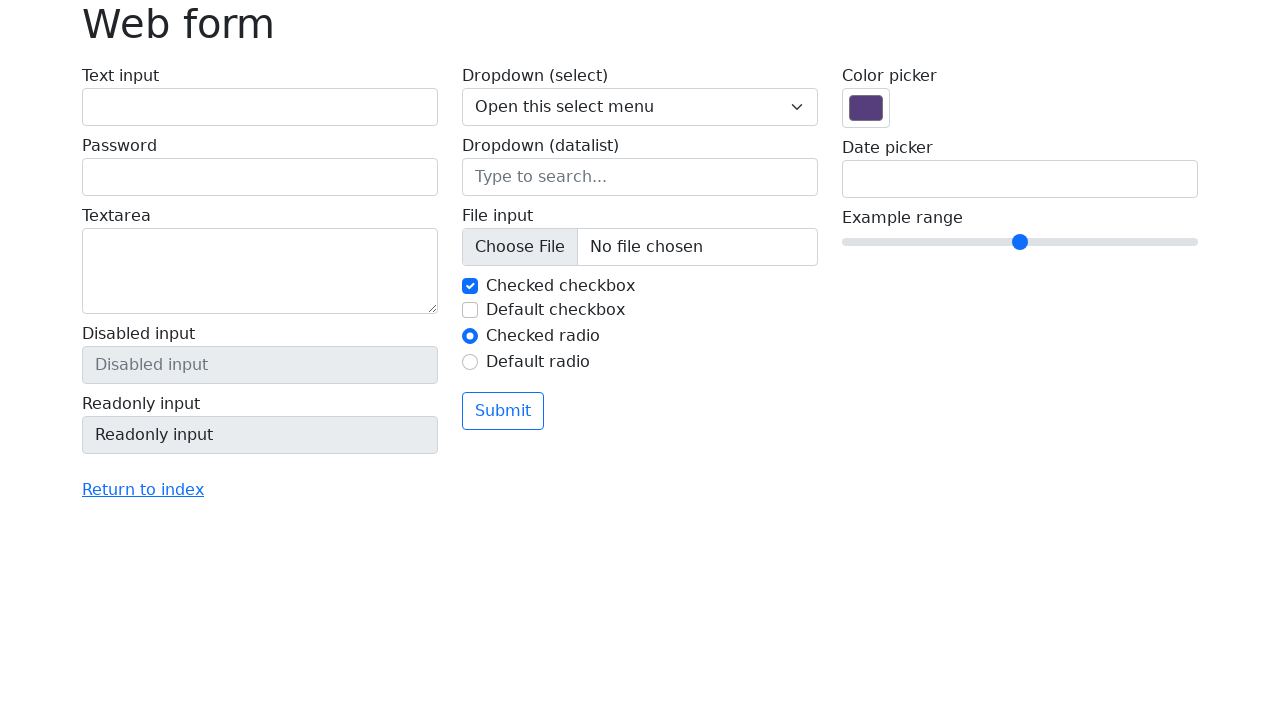

Selected 'One' option (index 1) from dropdown on select[name='my-select']
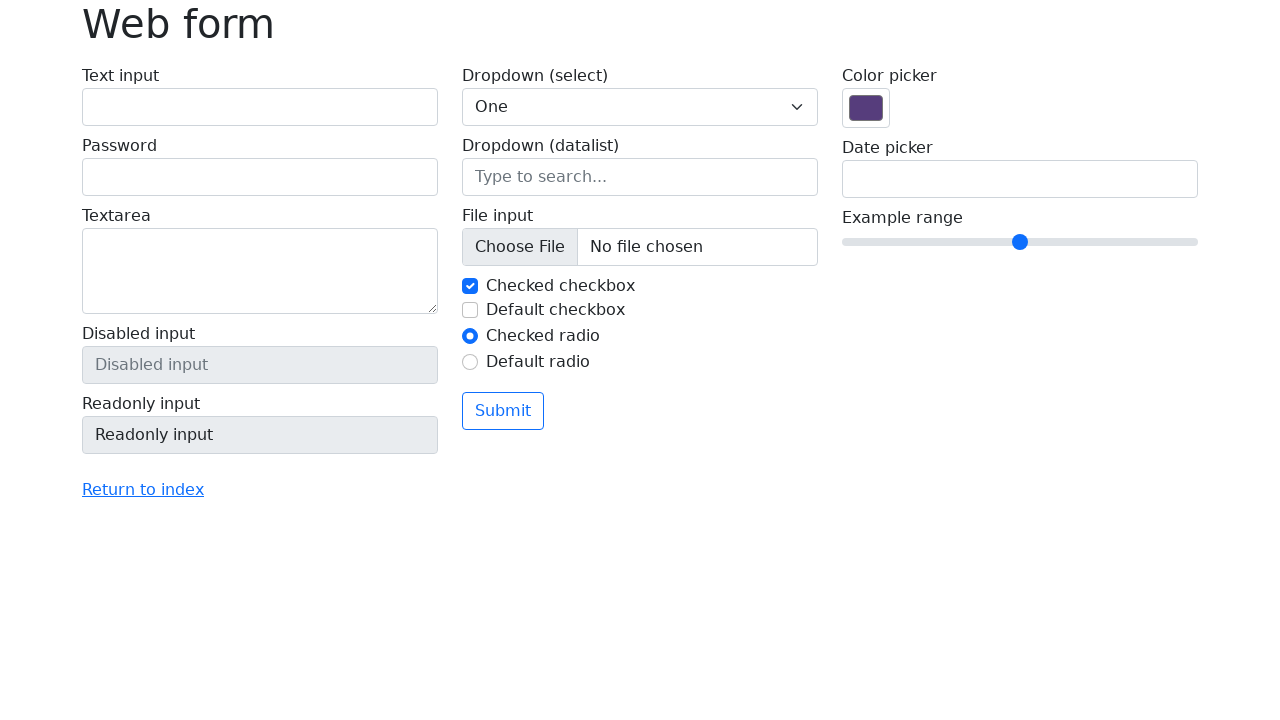

Selected 'Two' option (index 2) from dropdown on select[name='my-select']
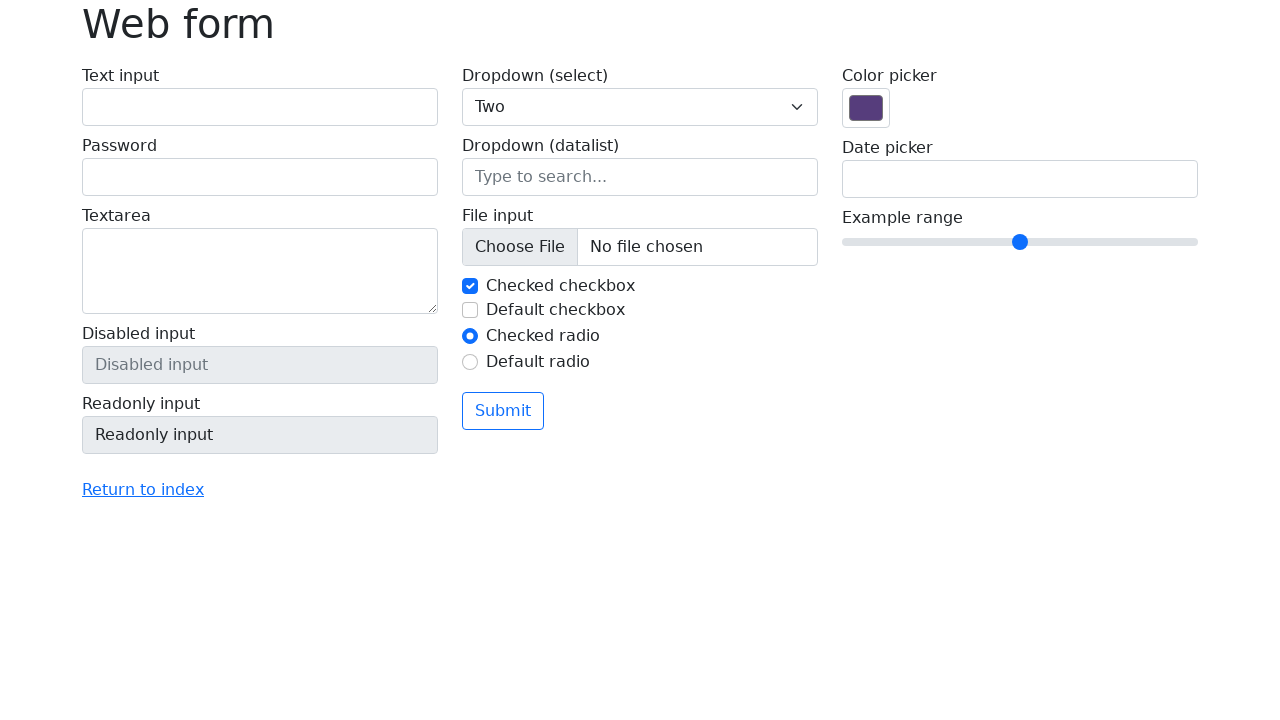

Selected 'Three' option (index 3) from dropdown on select[name='my-select']
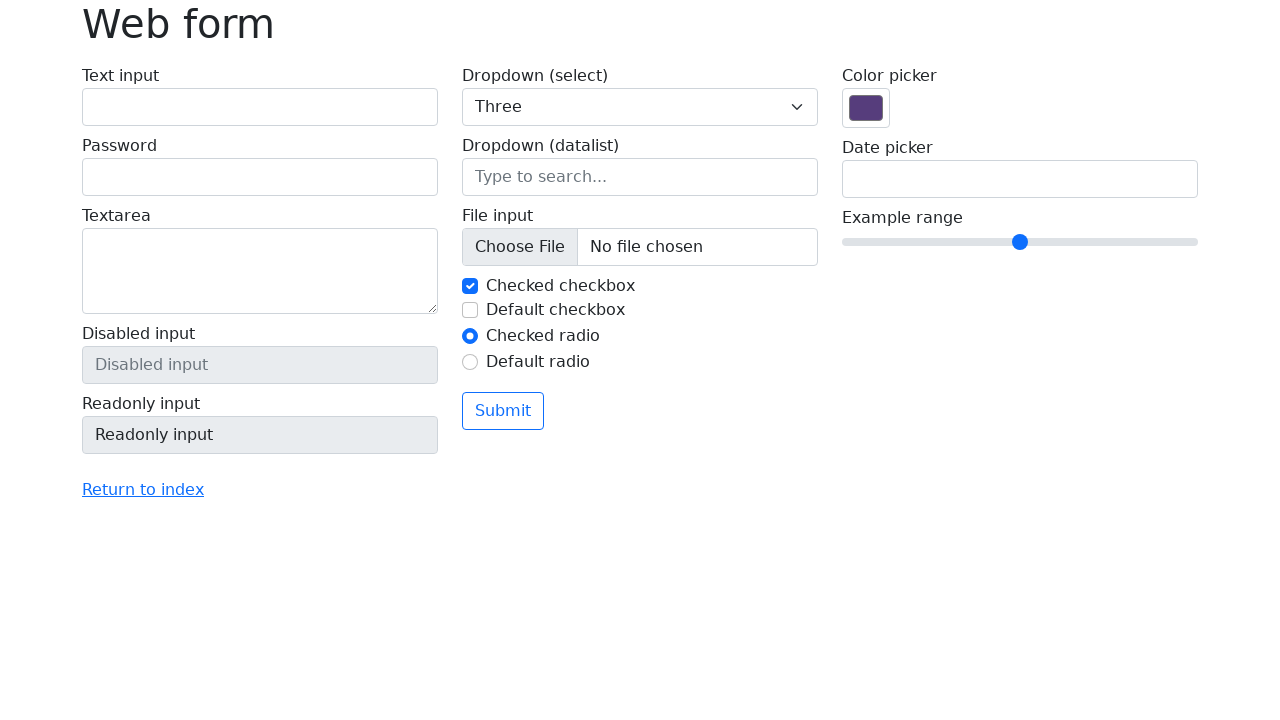

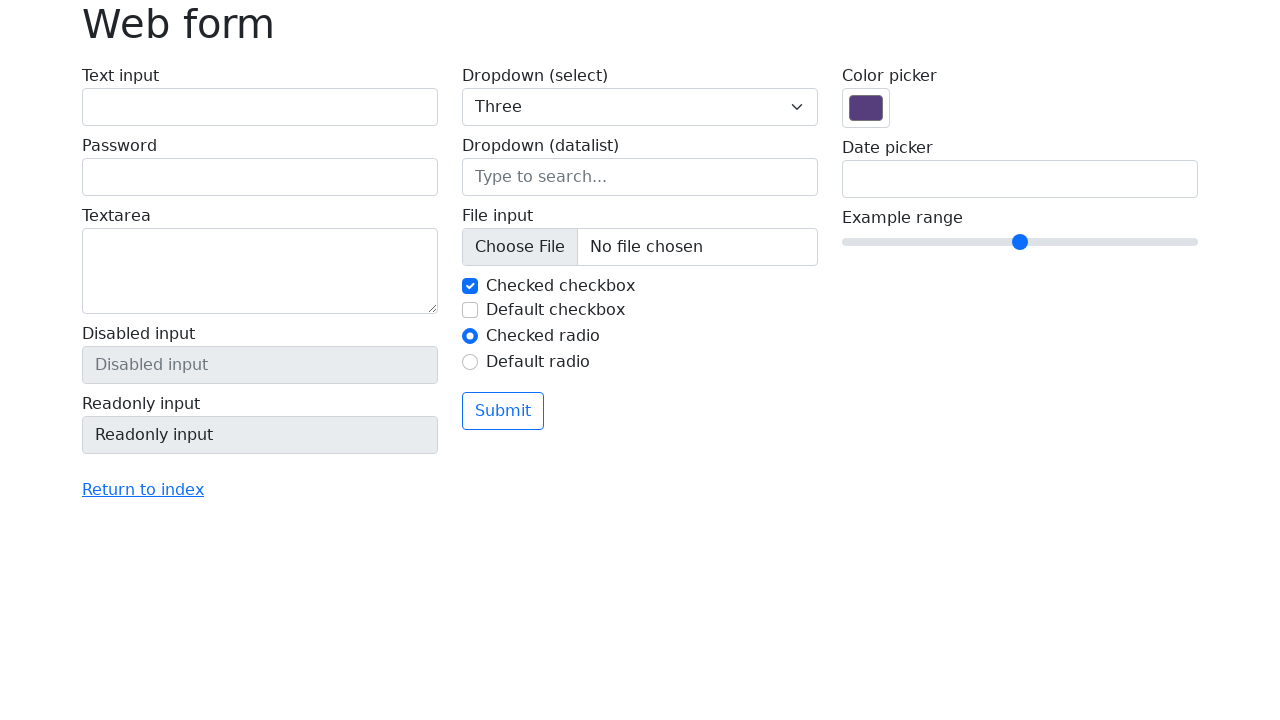